Tests web table functionality including adding a new record with form data, searching the table, editing an existing record, and deleting a record.

Starting URL: https://demoqa.com/webtables

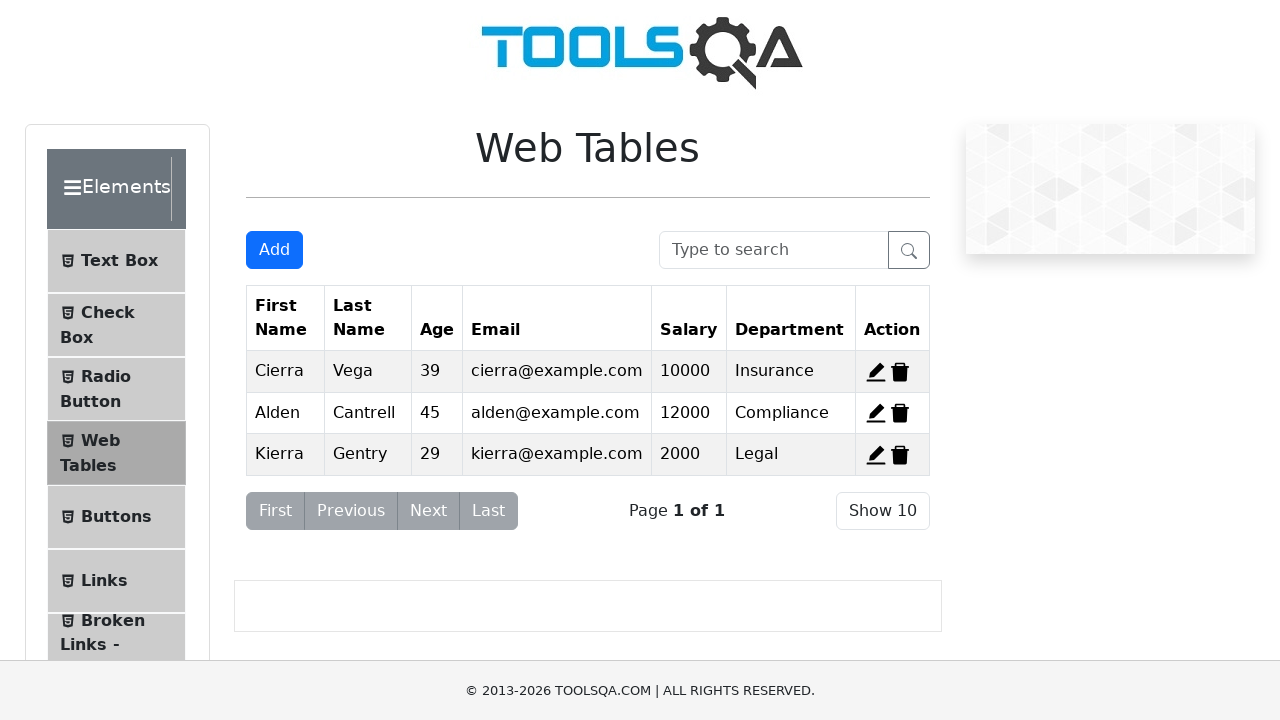

Clicked add new record button at (274, 250) on #addNewRecordButton
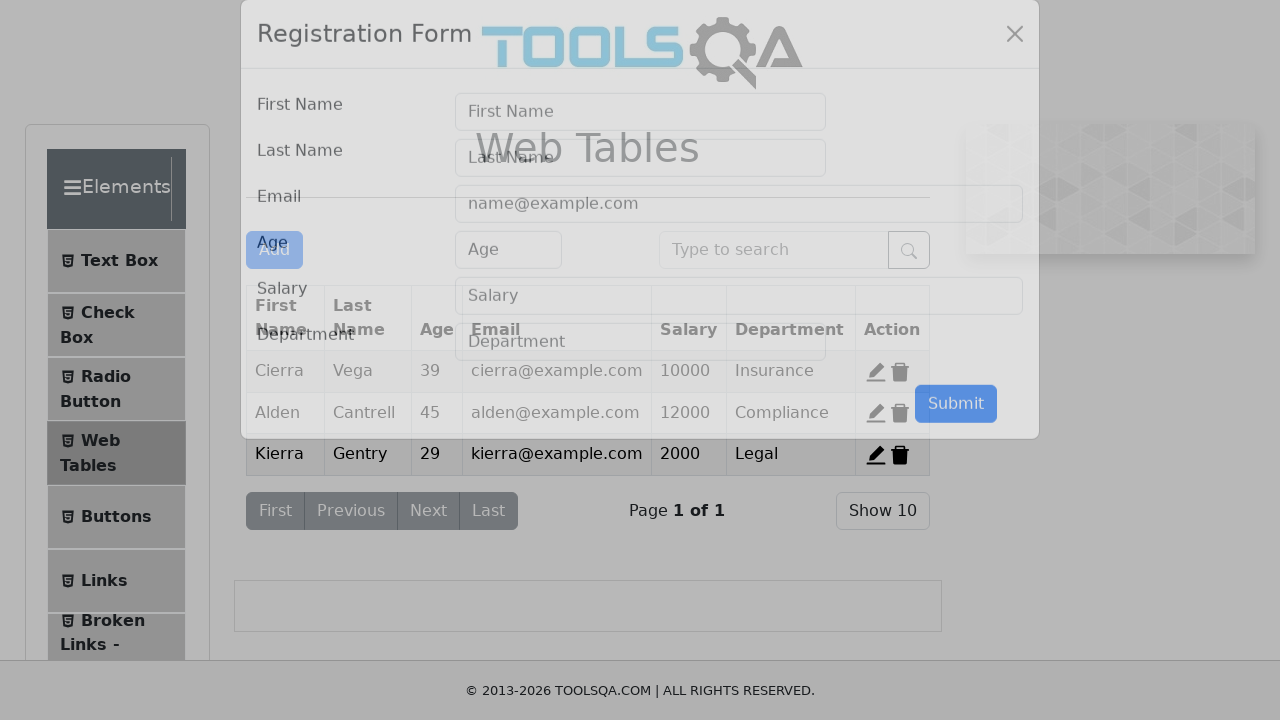

Form modal appeared
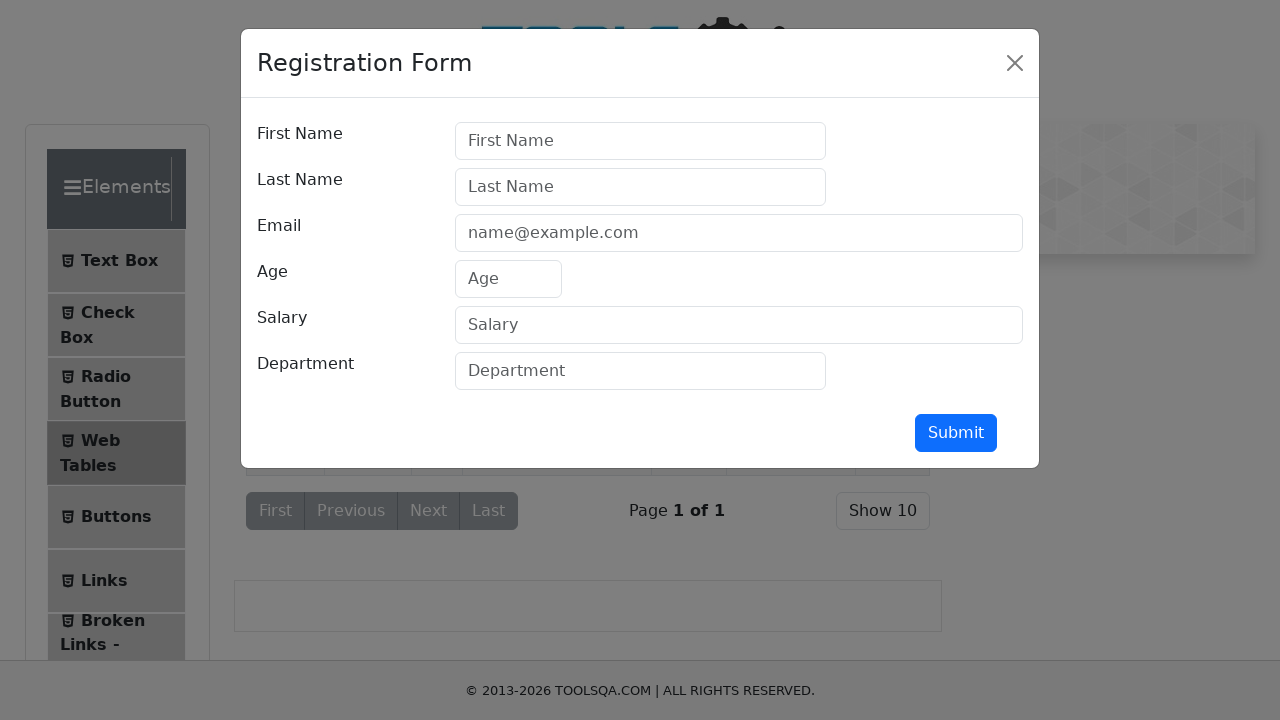

Filled first name field with 'Noreen' on .mr-sm-2
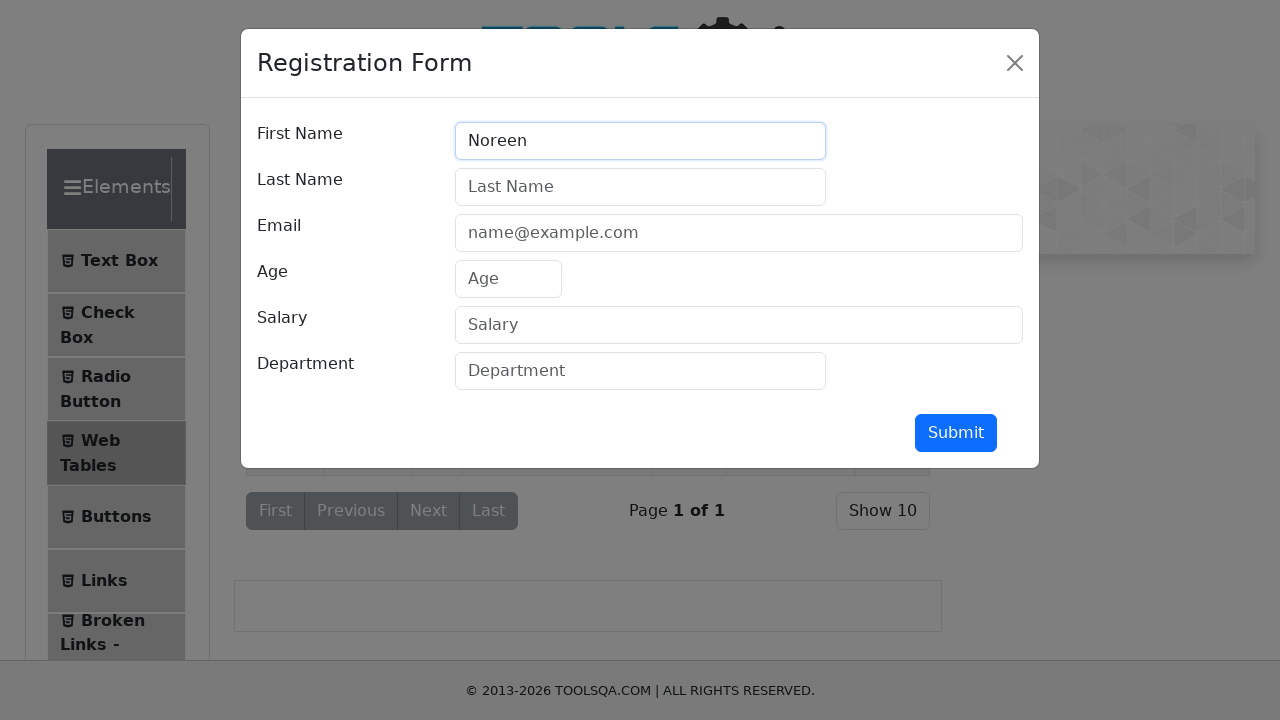

Filled last name field with 'Fatima' on #lastName
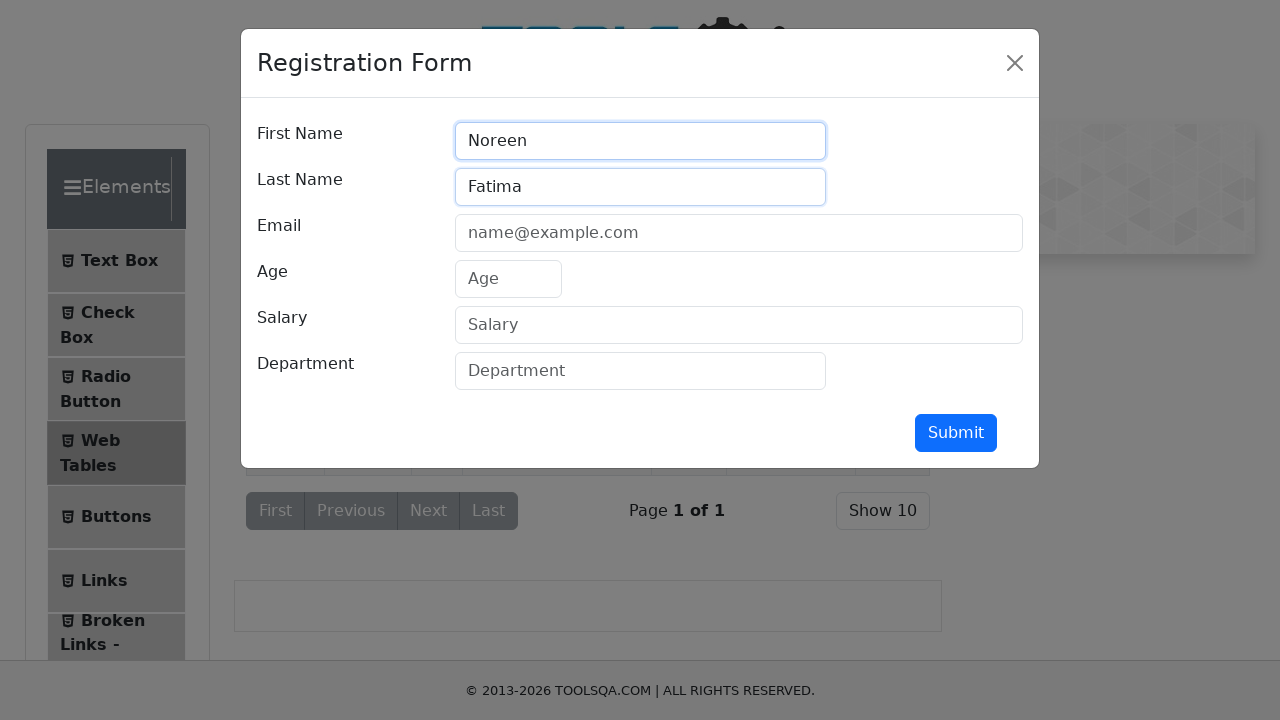

Filled email field with 'test@mailinator.com' on #userEmail
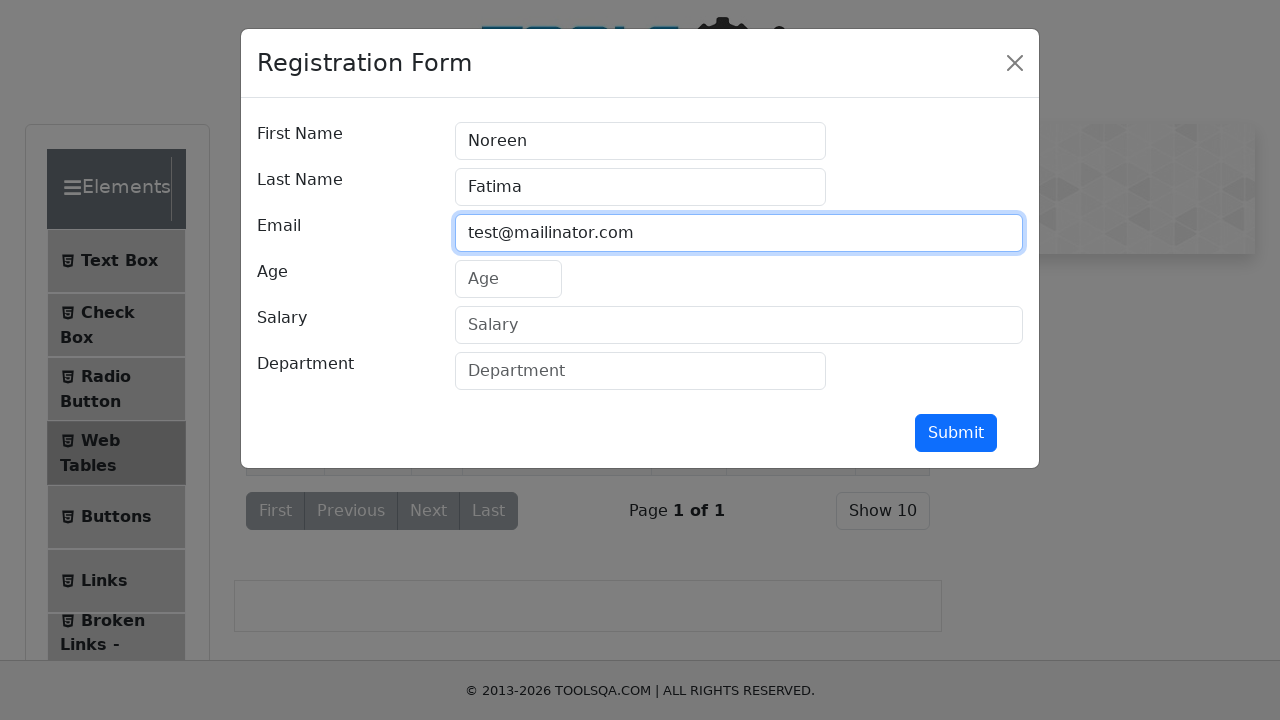

Filled age field with '30' on #age
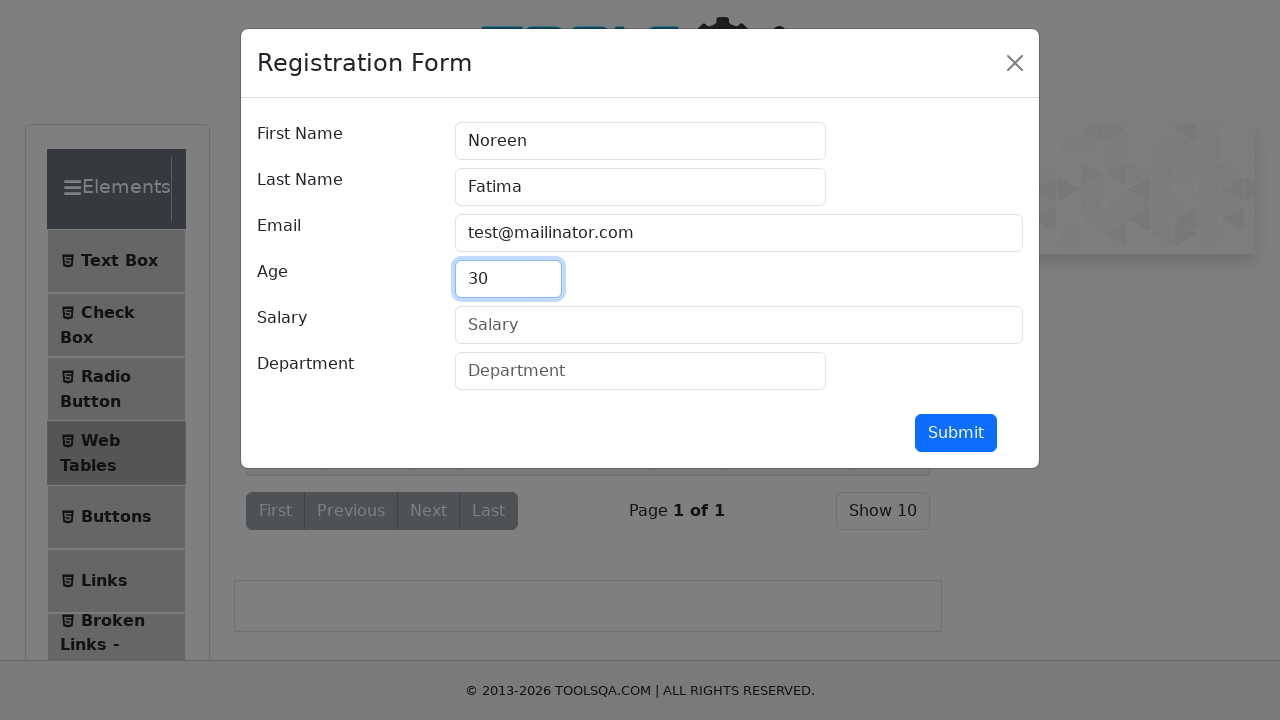

Filled salary field with '5000' on #salary
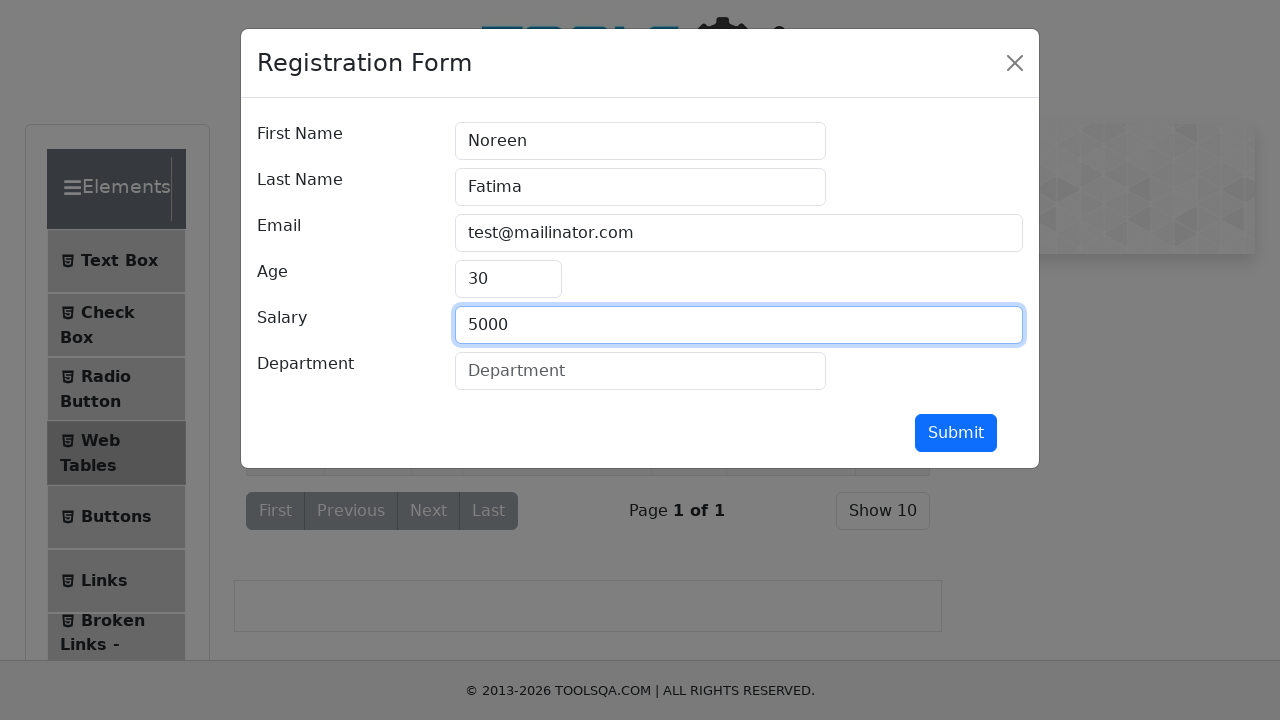

Filled department field with 'Computer' on #department
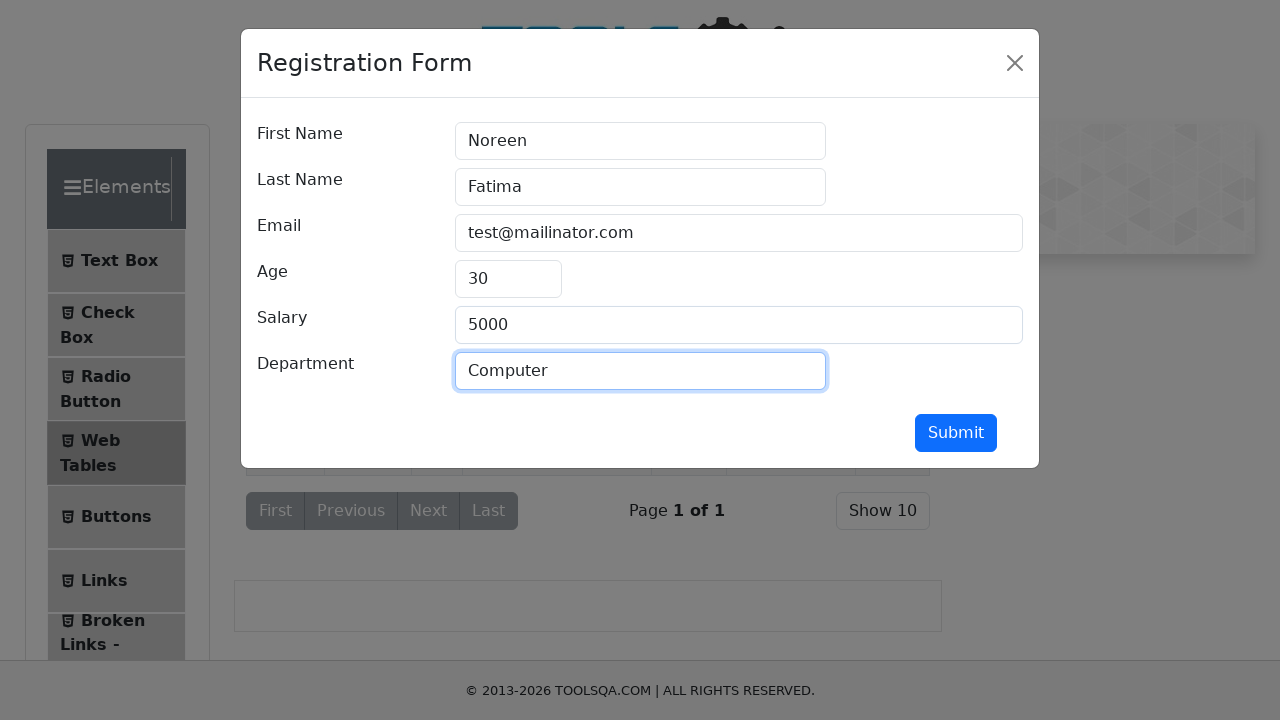

Clicked submit button to add new record at (956, 433) on #submit
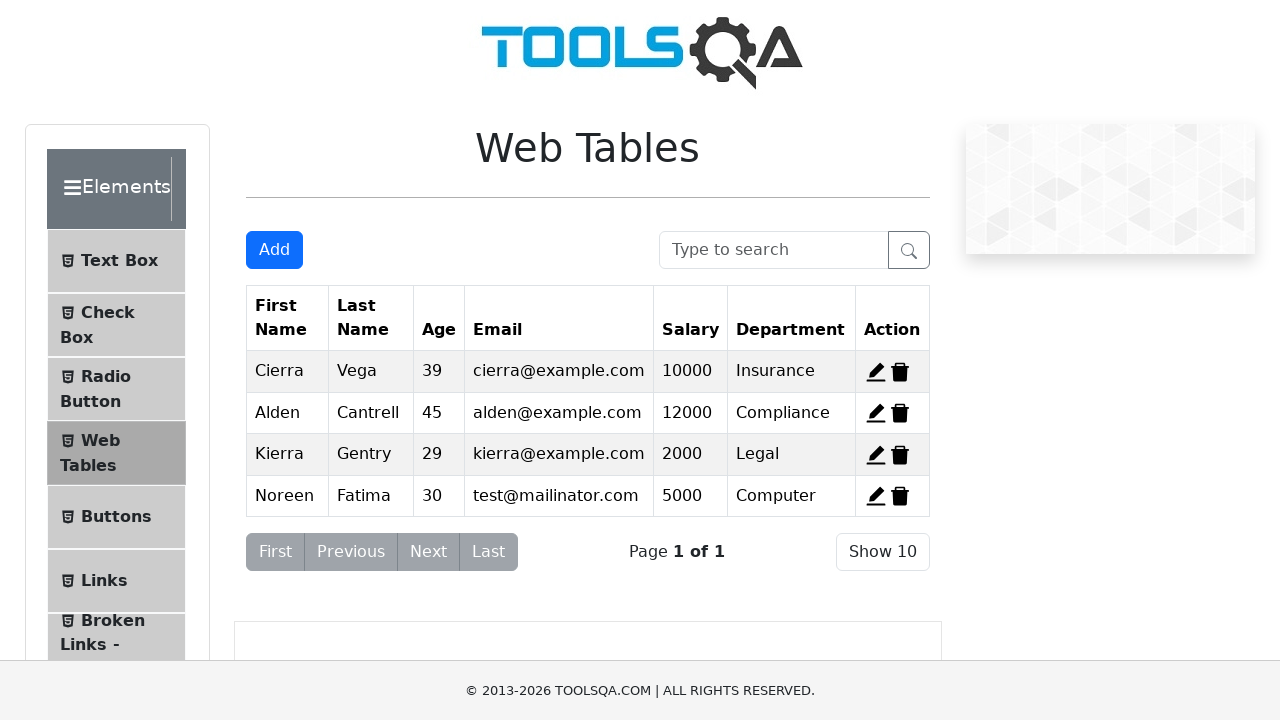

New record added and form closed
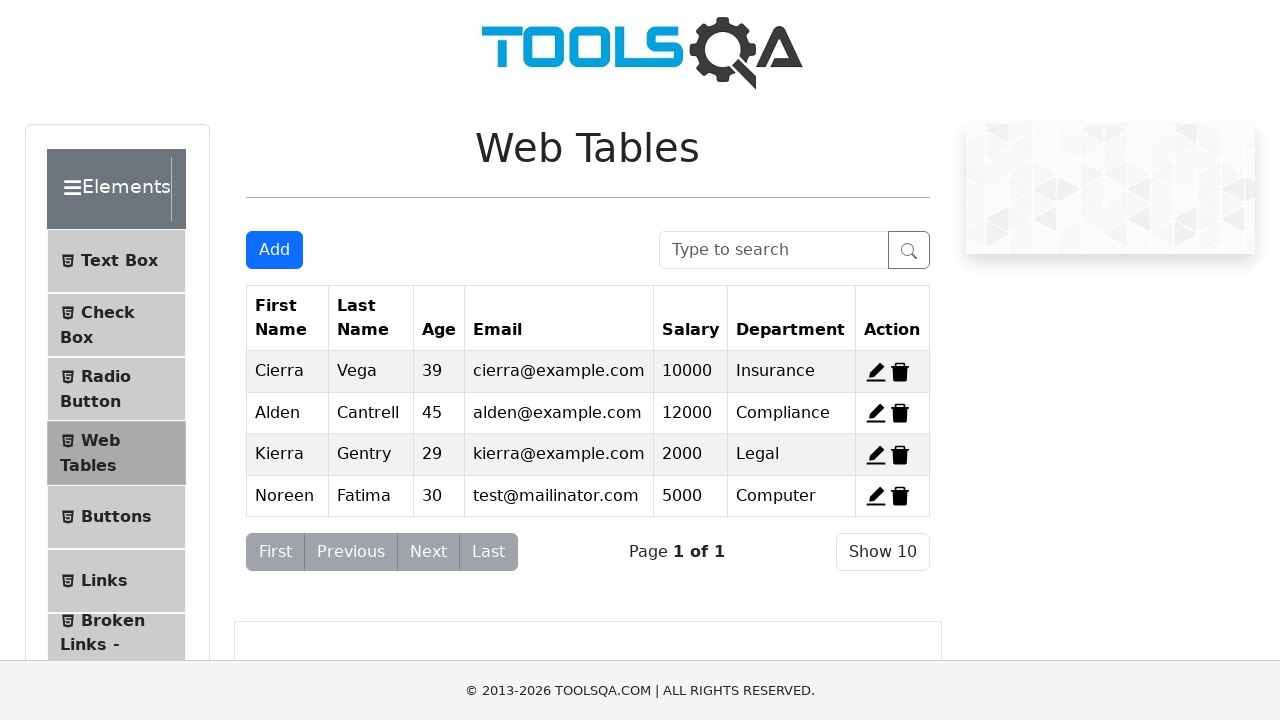

Filled search box with 'kierra' on #searchBox
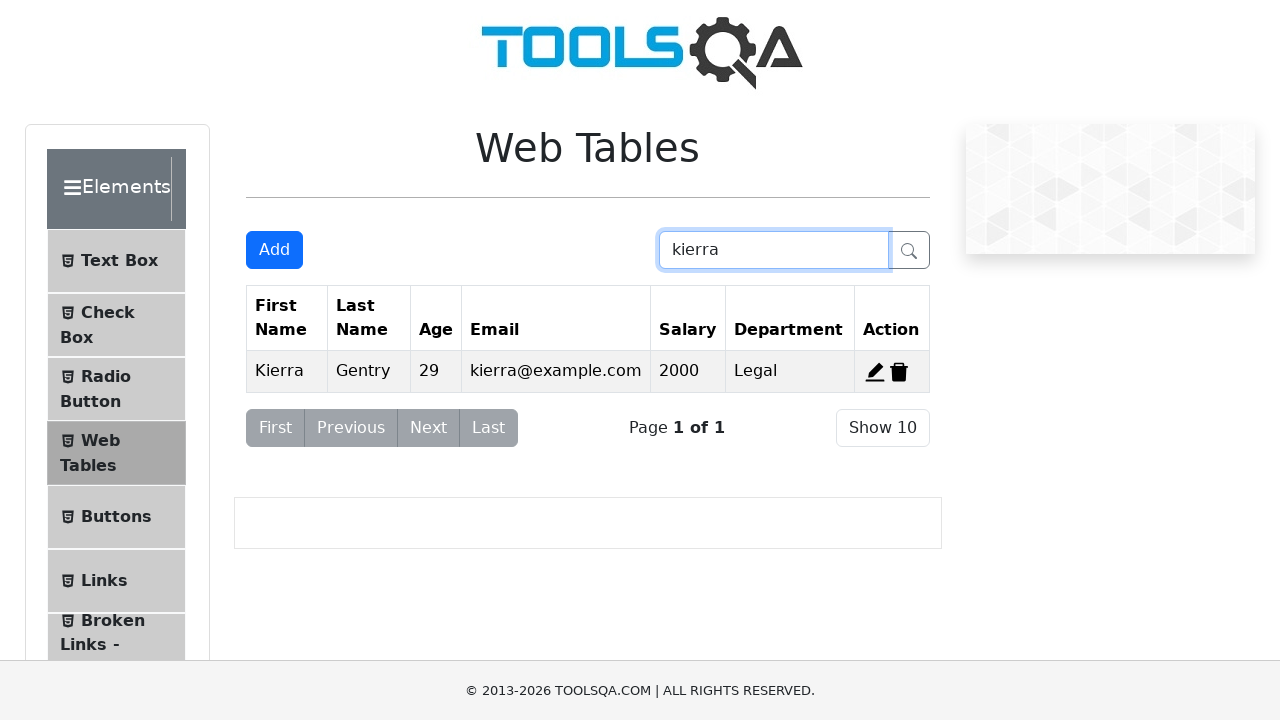

Cleared search box on #searchBox
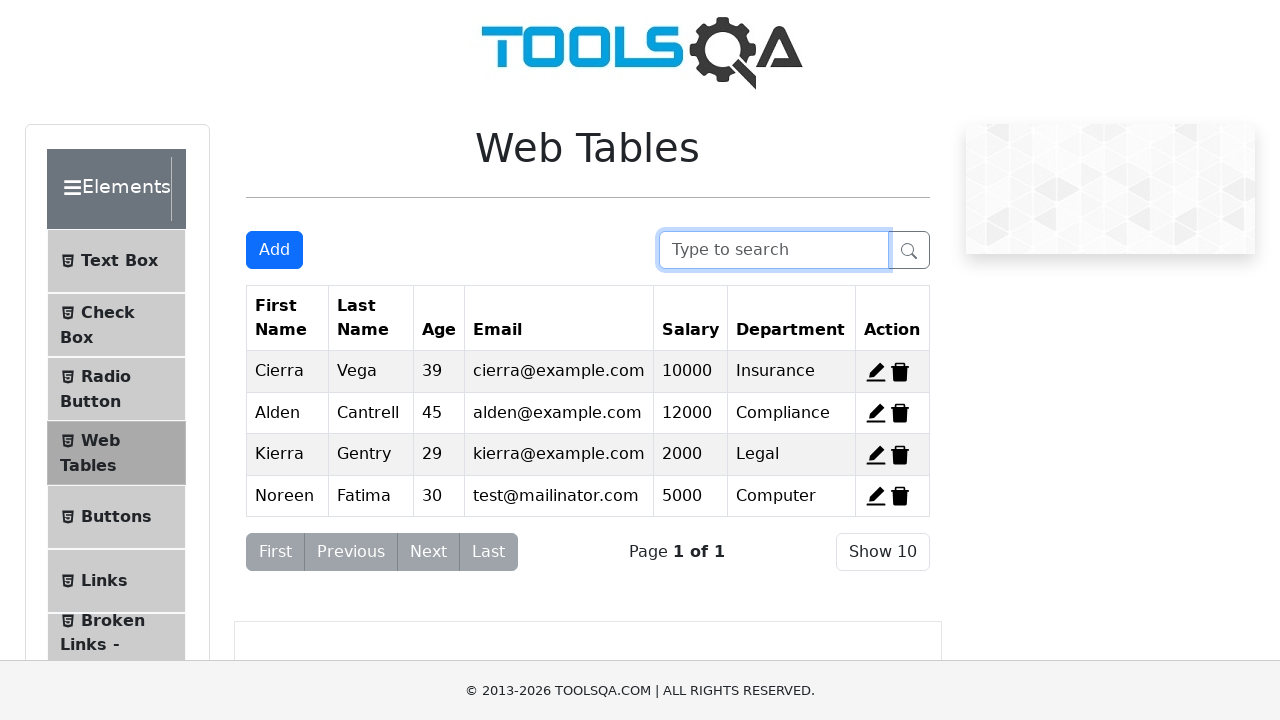

Reloaded the page
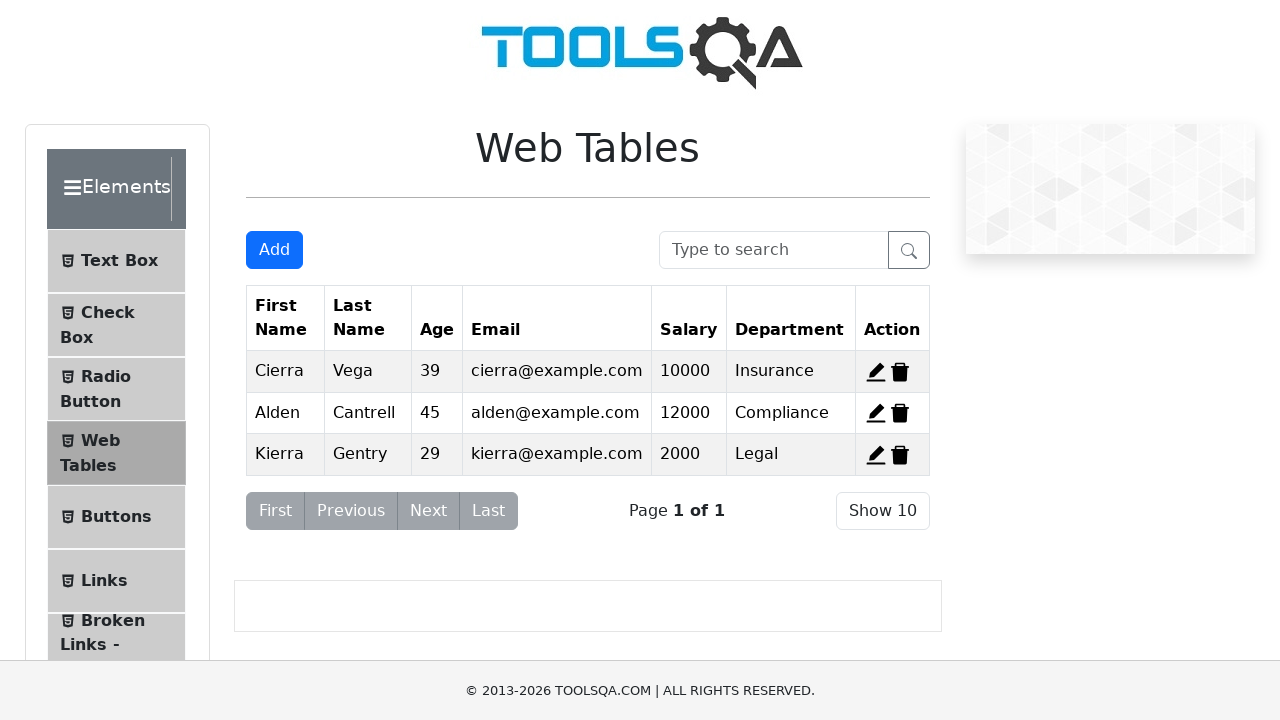

Page reloaded and edit button for record 2 is visible
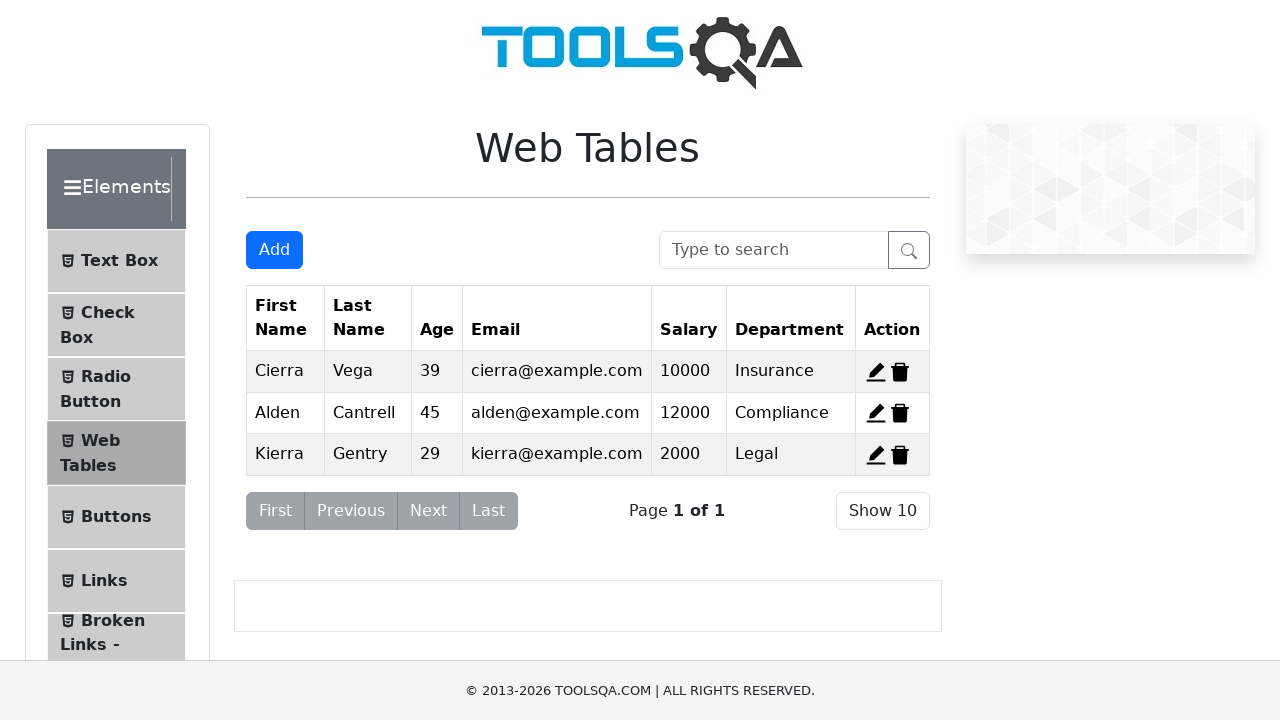

Clicked edit button for record 2 at (876, 413) on #edit-record-2
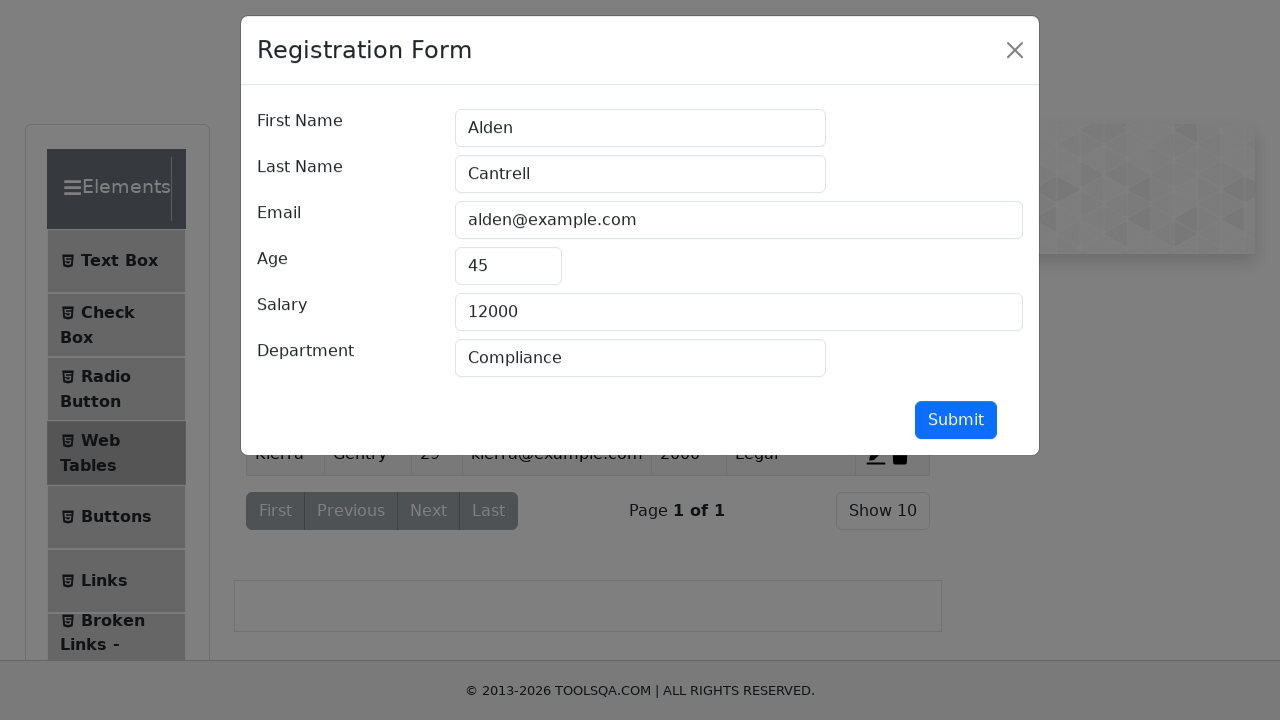

Cleared department field on #department
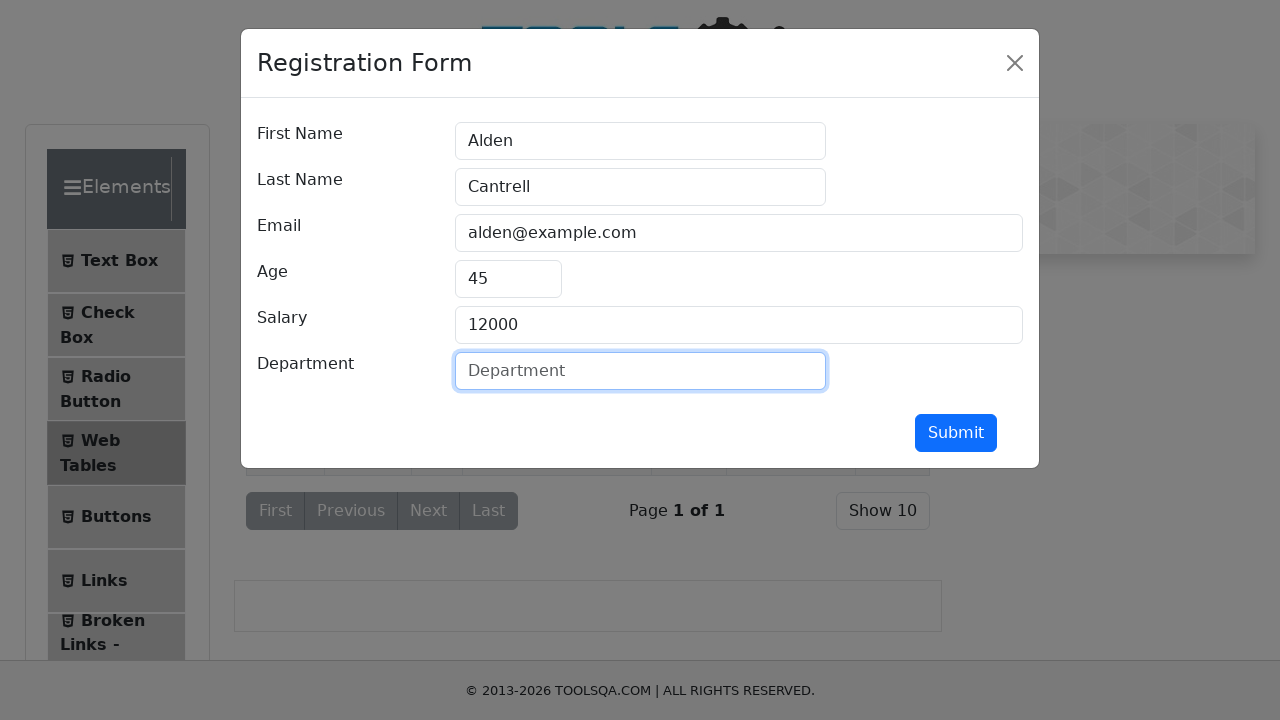

Updated department field with 'Computer science' on #department
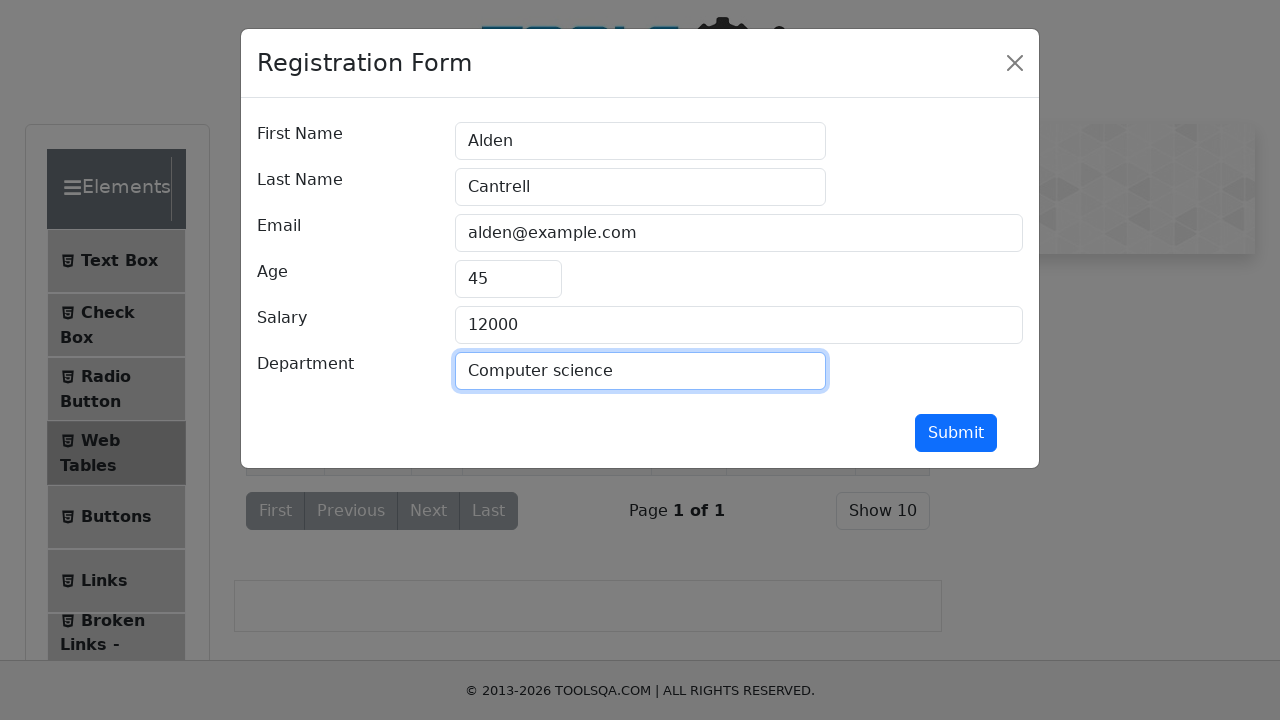

Clicked submit button to save edited record at (956, 433) on #submit
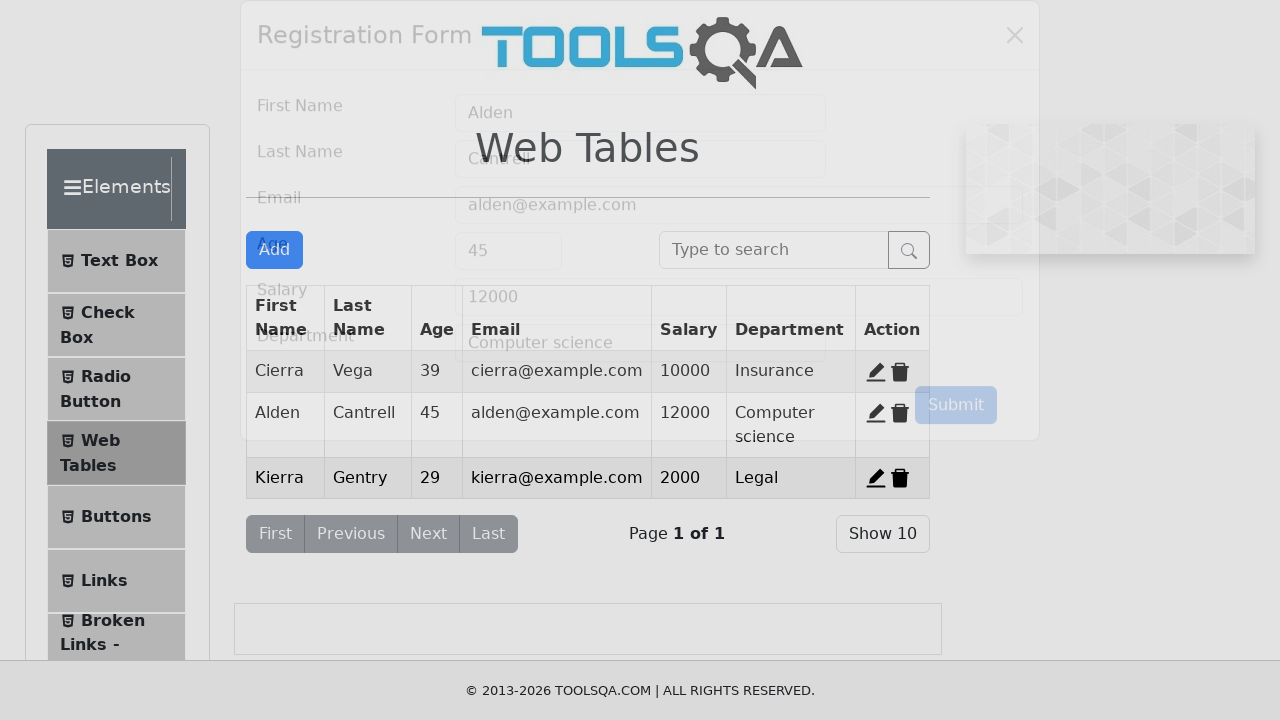

Edit form closed and delete button for record 1 is visible
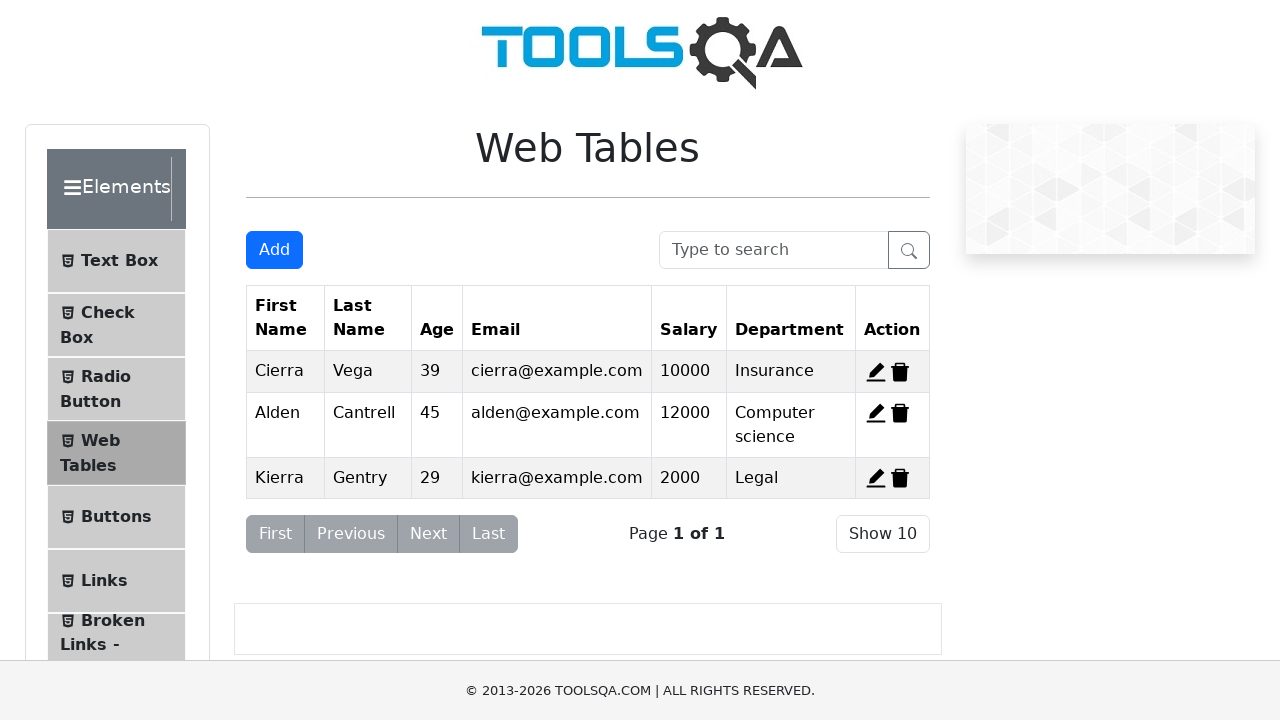

Clicked delete button for record 1 at (900, 372) on #delete-record-1
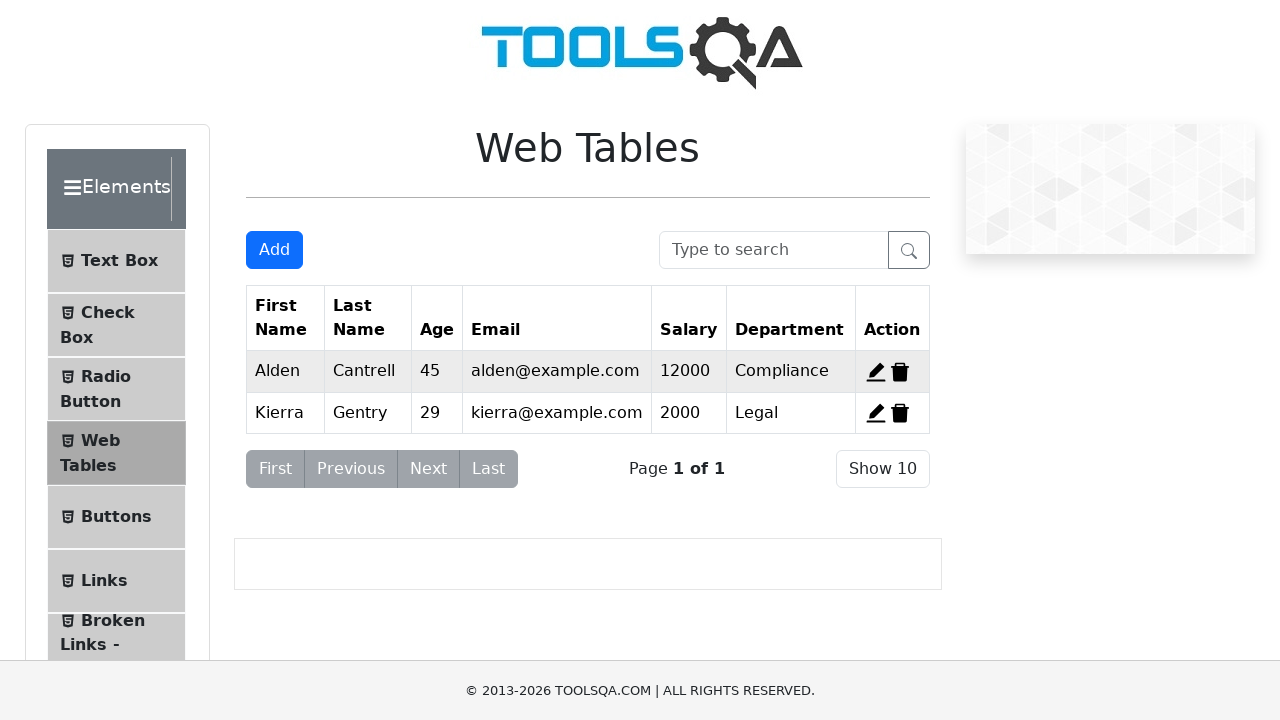

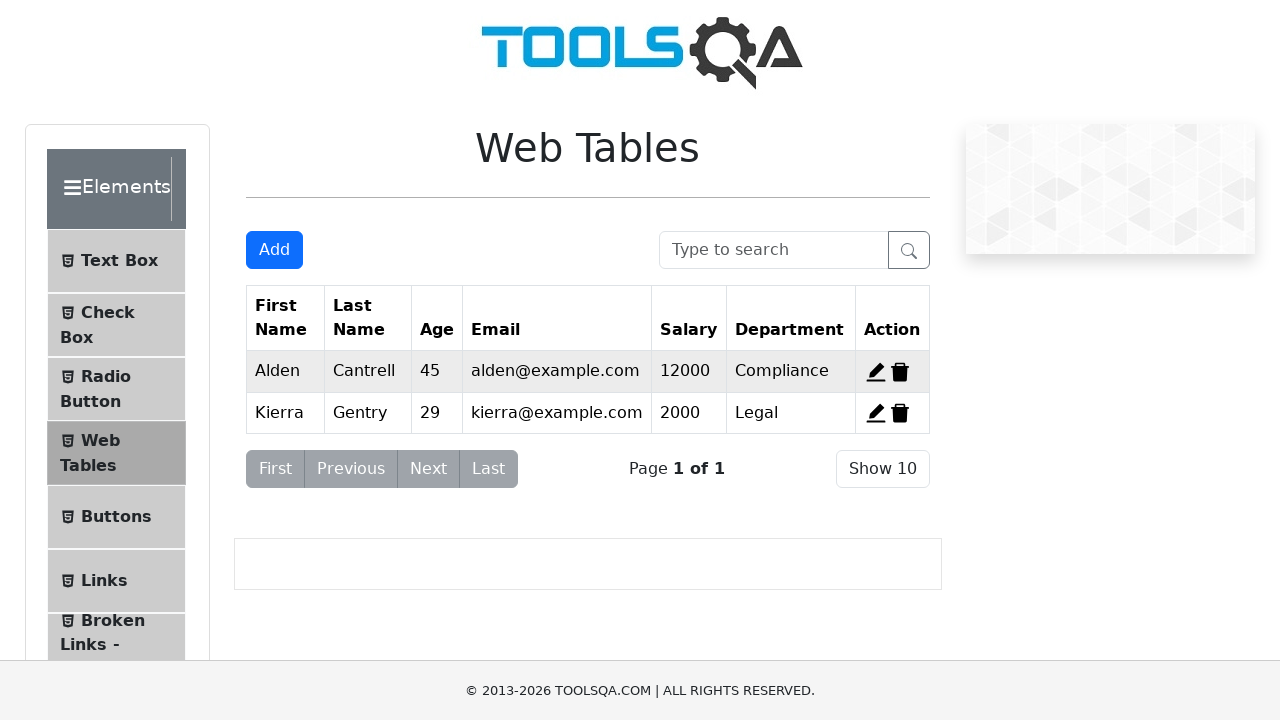